Tests A/B test opt-out by adding the opt-out cookie before visiting the A/B test page, then navigating to the test page and verifying the opt-out heading is displayed.

Starting URL: http://the-internet.herokuapp.com

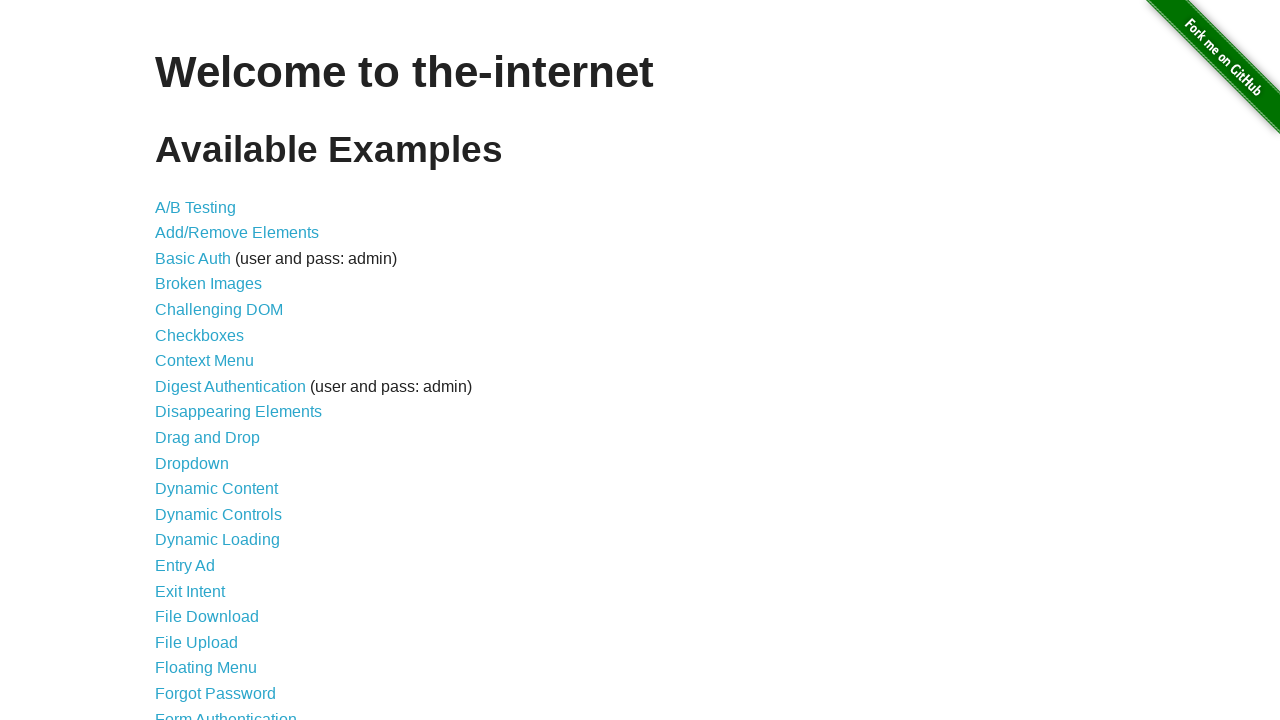

Added optimizelyOptOut cookie to opt out of A/B test
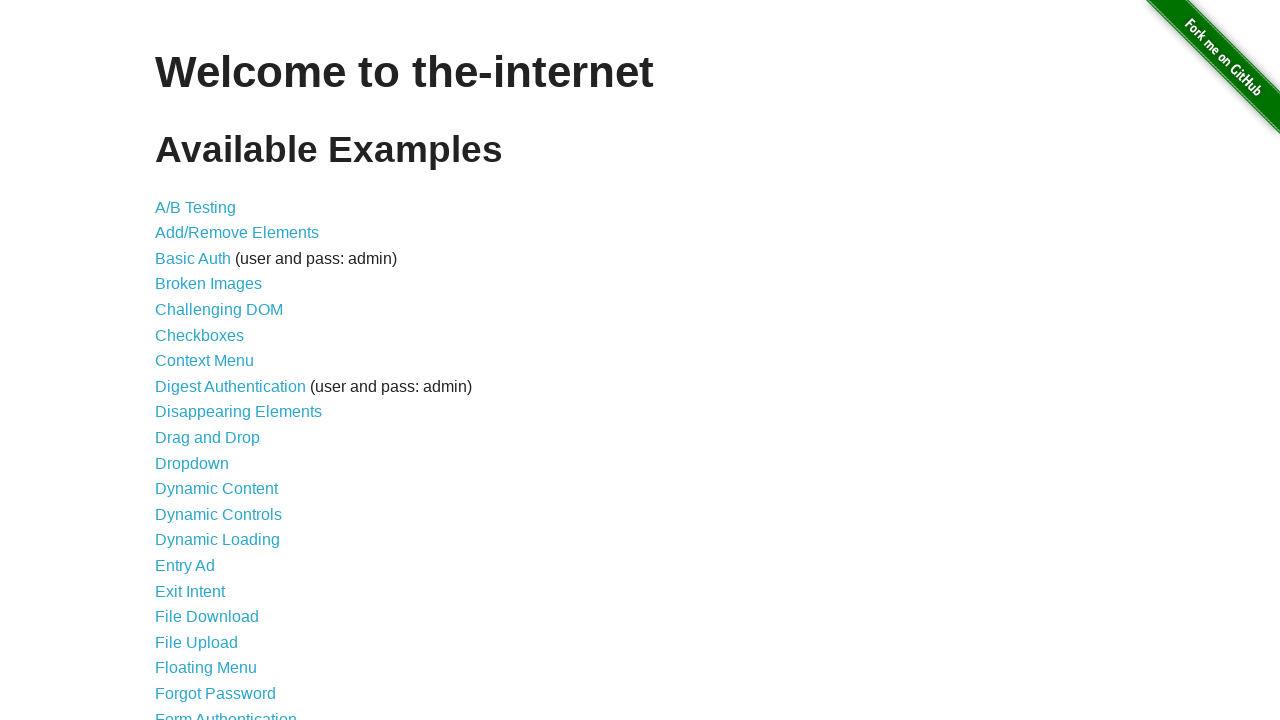

Navigated to A/B test page
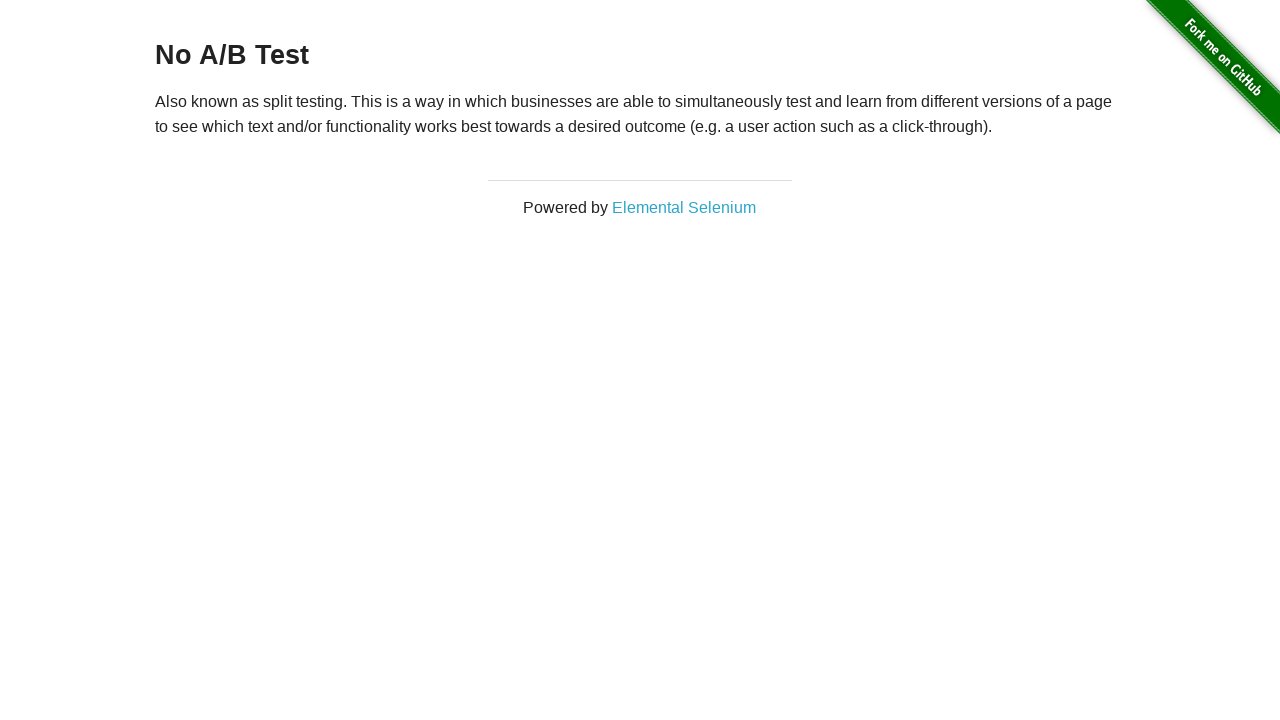

Retrieved heading text from page
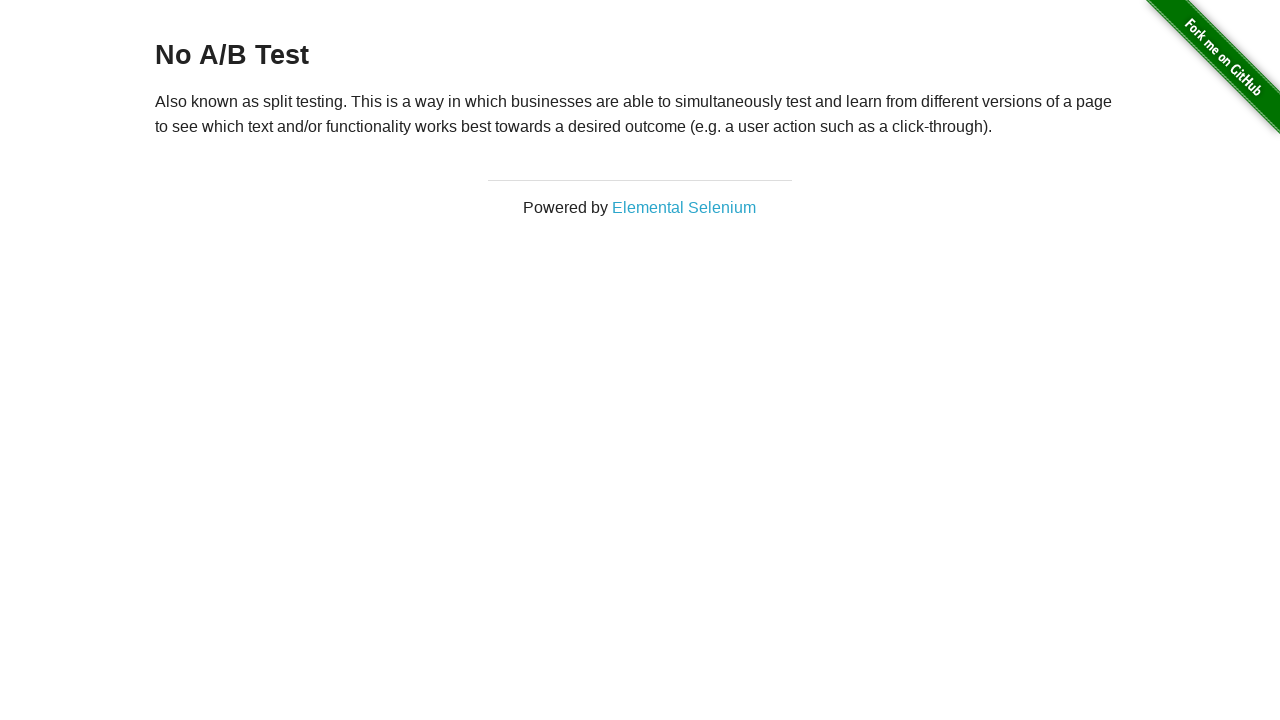

Verified opt-out heading displays 'No A/B Test'
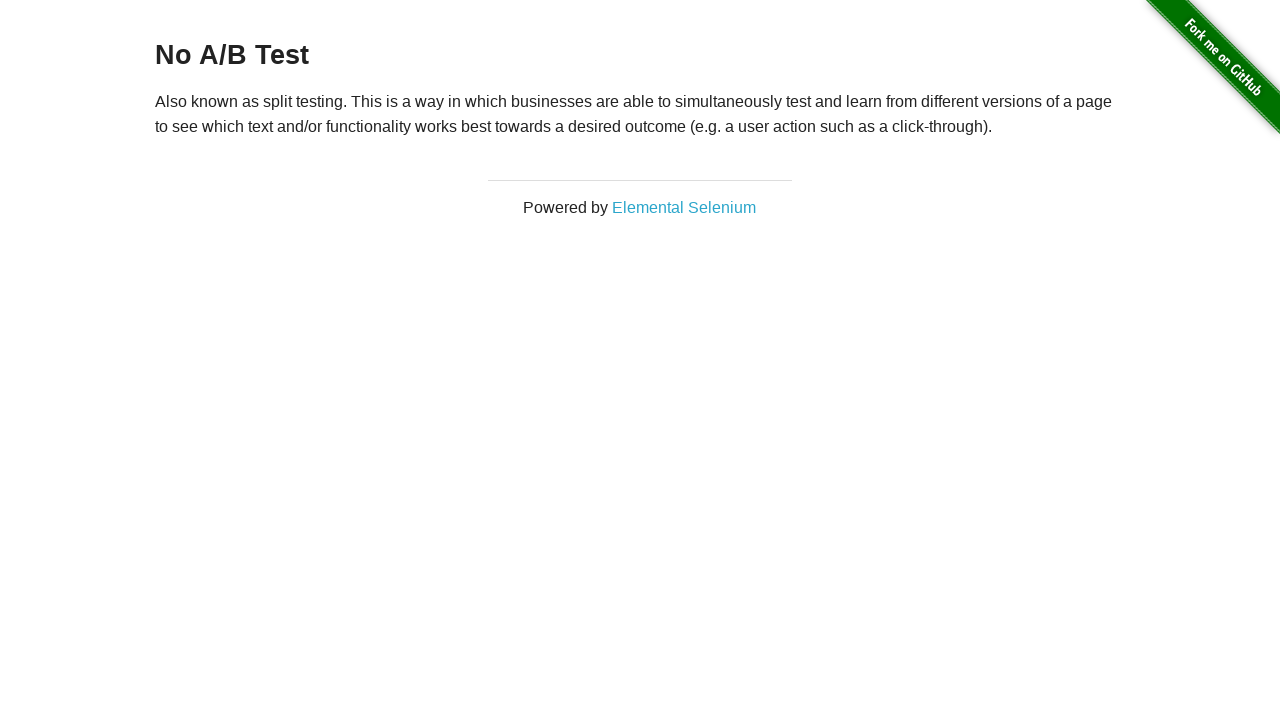

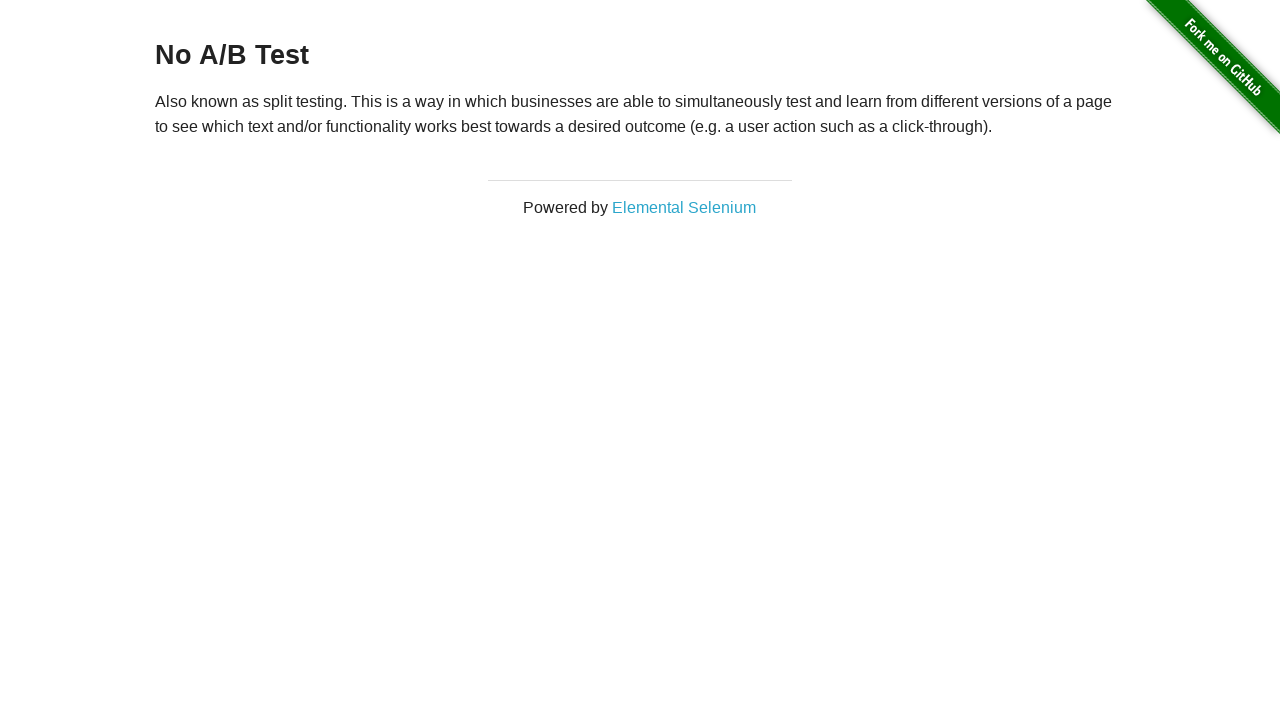